Tests prompt alert functionality by triggering a prompt, entering text, and accepting it

Starting URL: https://training-support.net/webelements/alerts

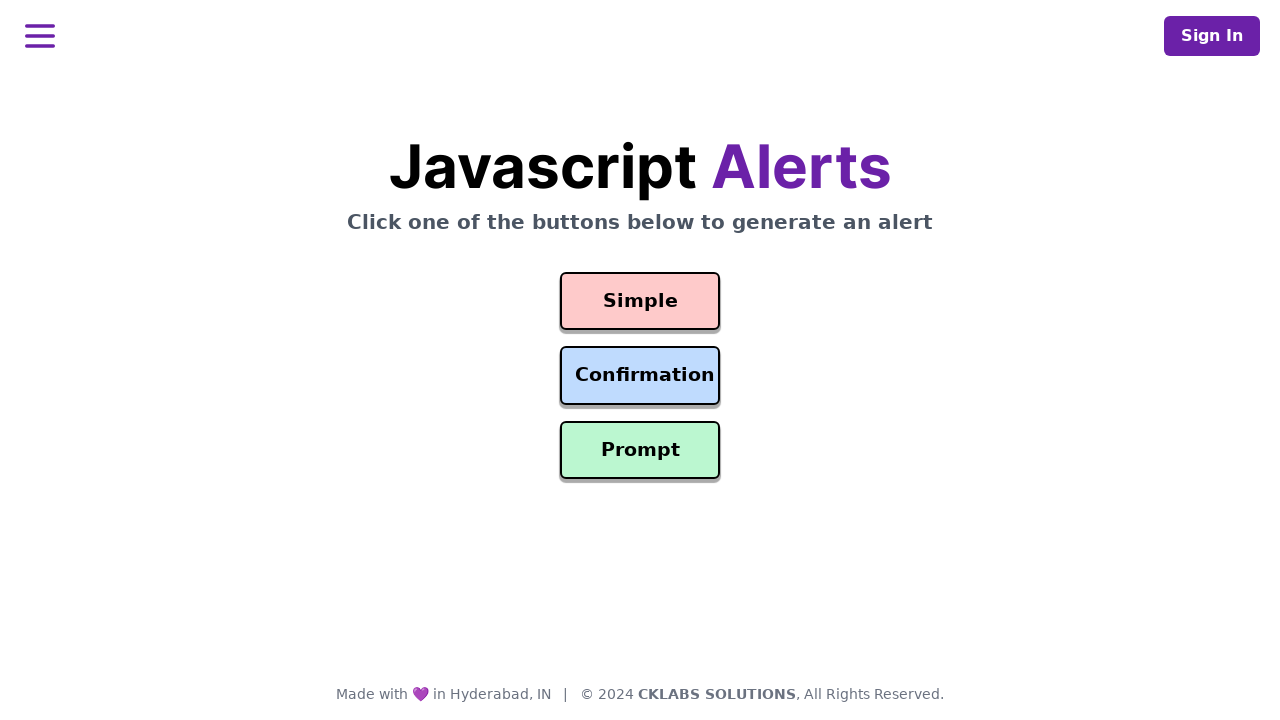

Clicked prompt button to trigger alert dialog at (640, 450) on button#prompt
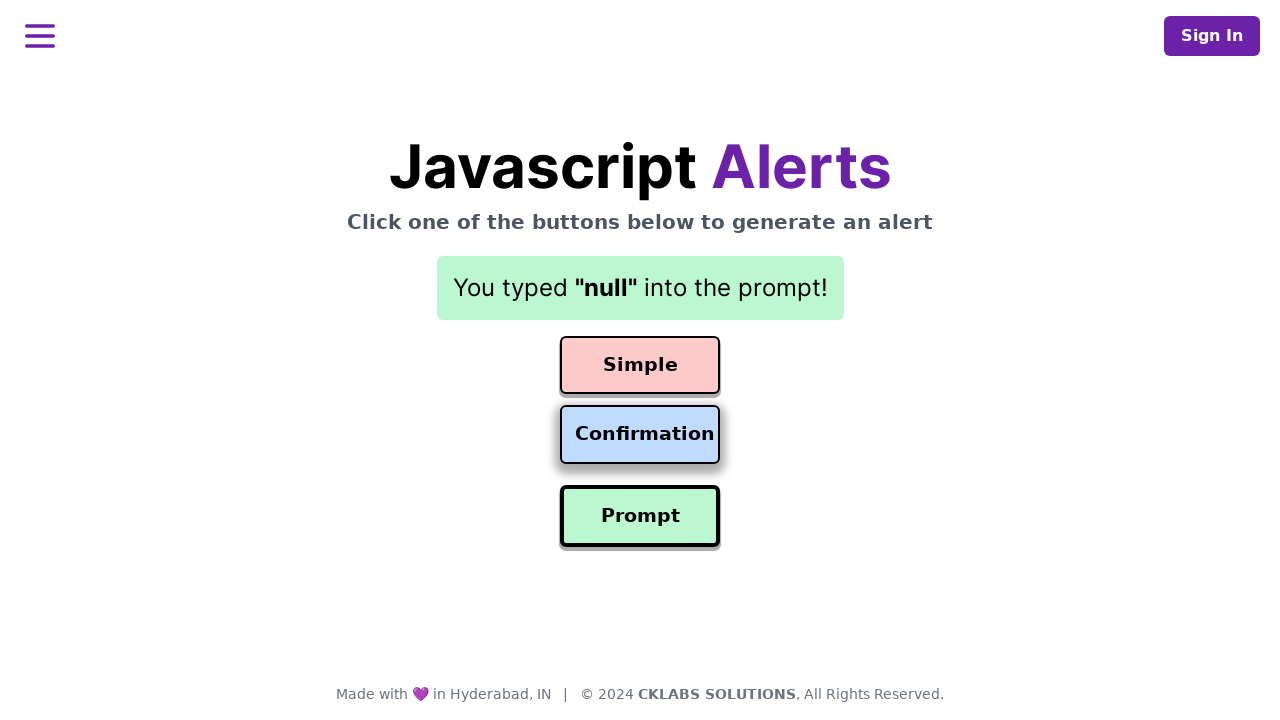

Set up dialog handler to accept prompt with text 'Awesome!'
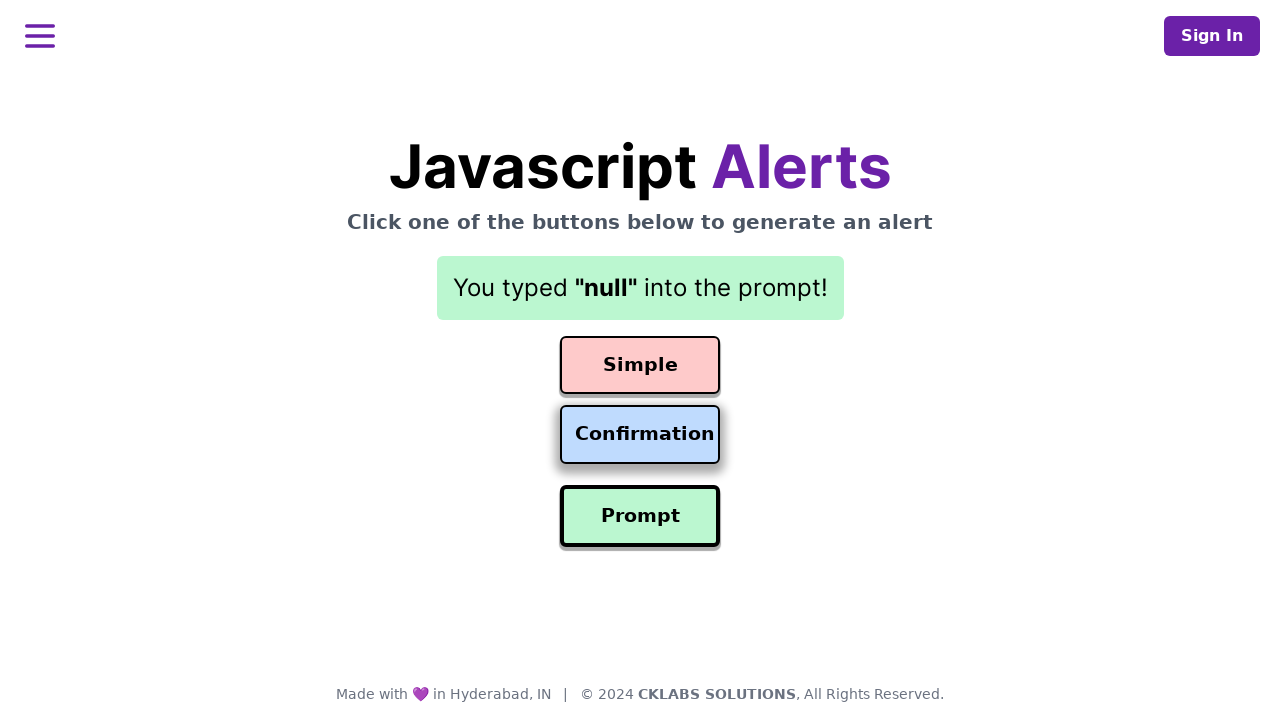

Verified result message is displayed after accepting prompt
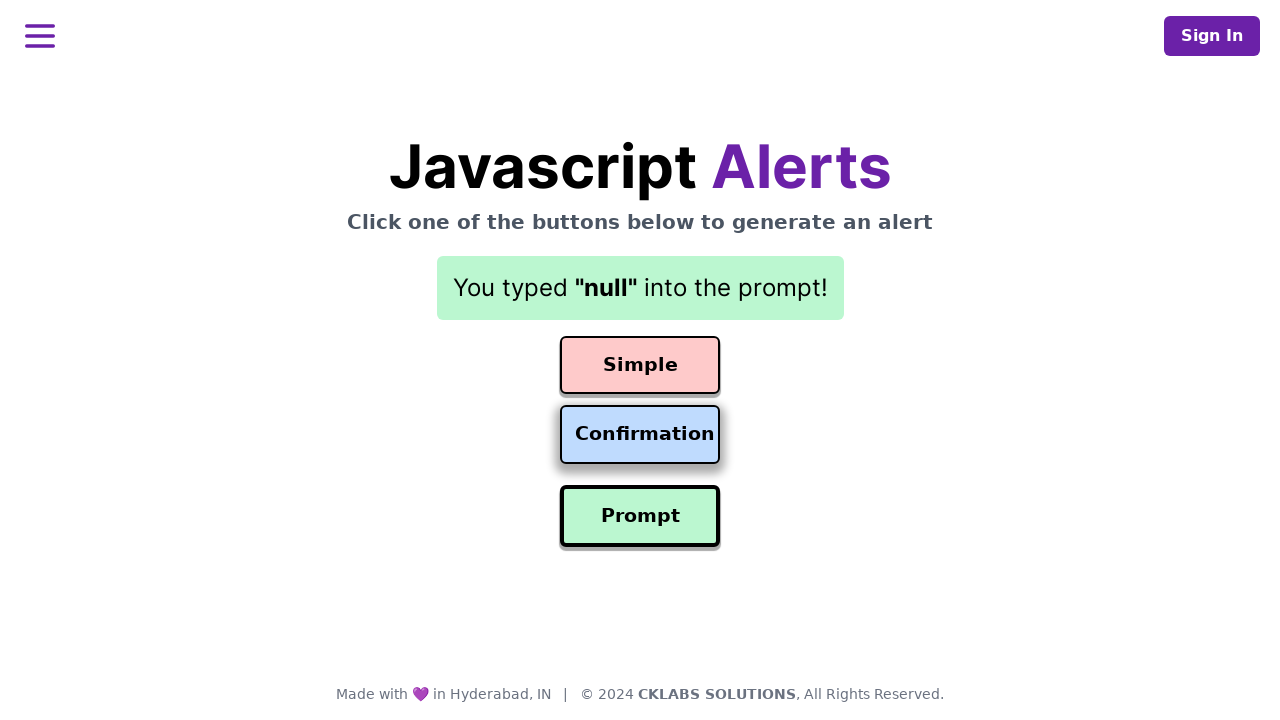

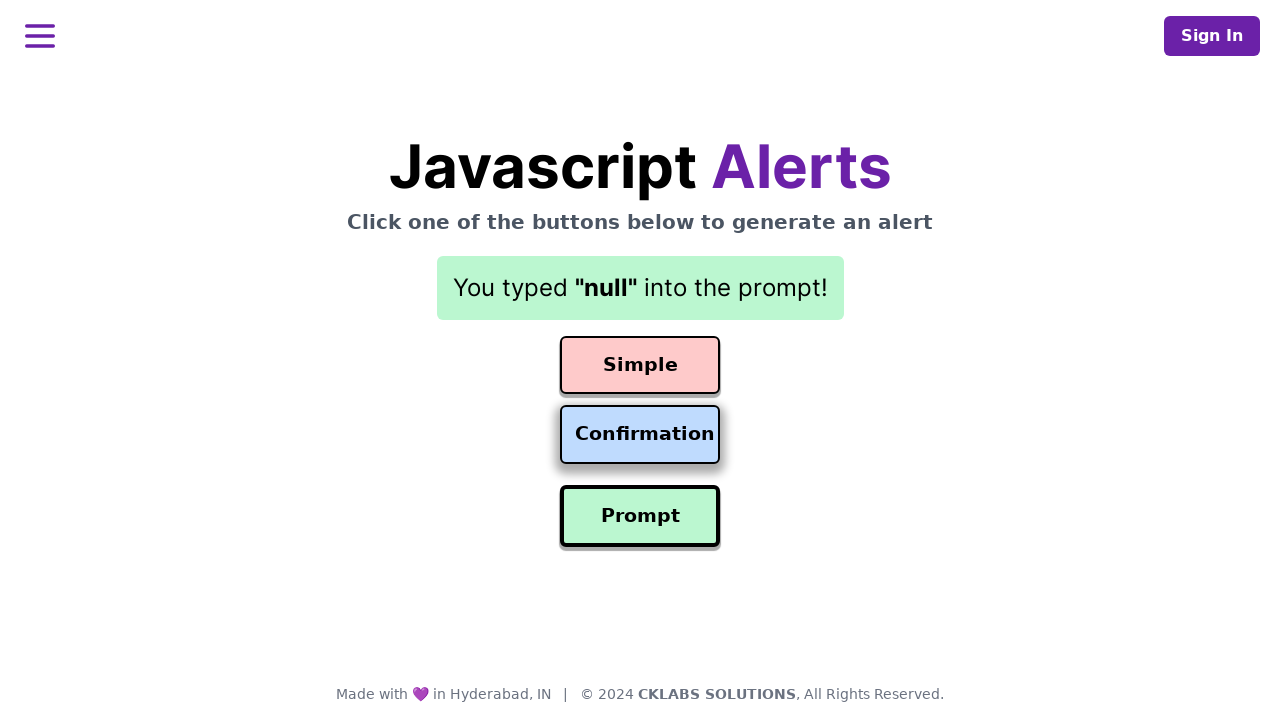